Tests that clicking Clear completed removes all completed items from the list.

Starting URL: https://demo.playwright.dev/todomvc

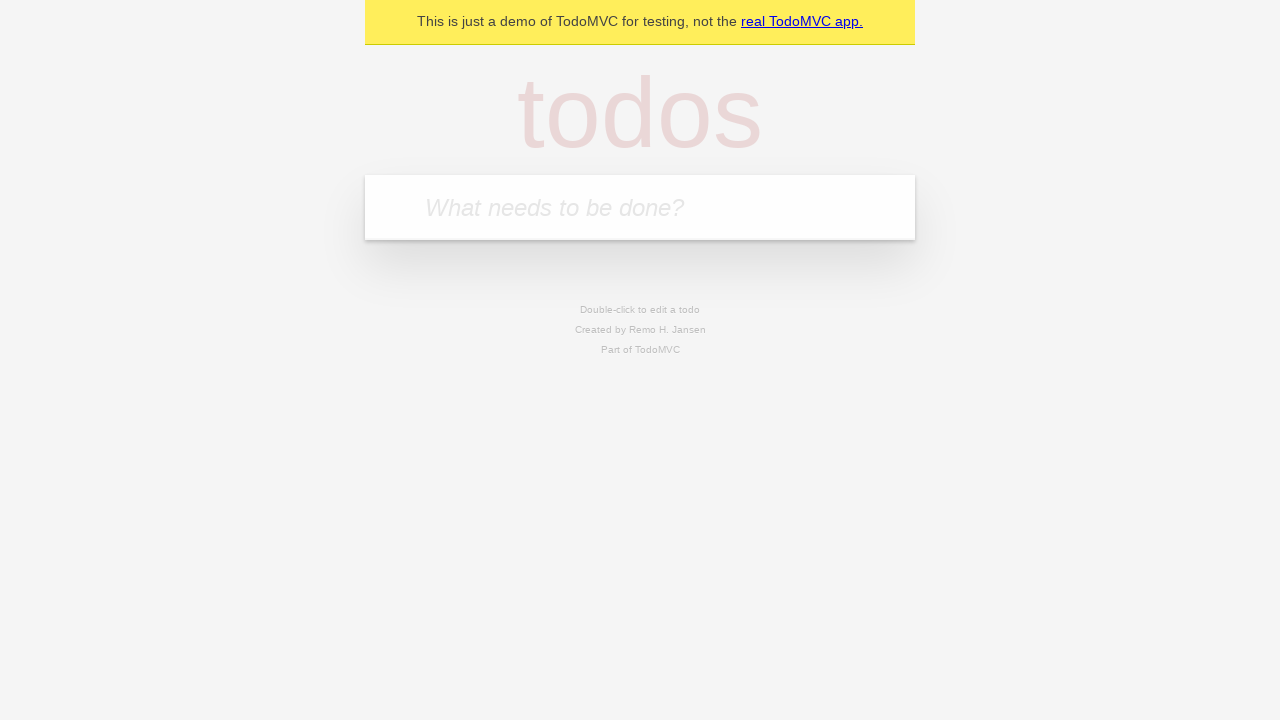

Filled todo input with 'buy some cheese' on internal:attr=[placeholder="What needs to be done?"i]
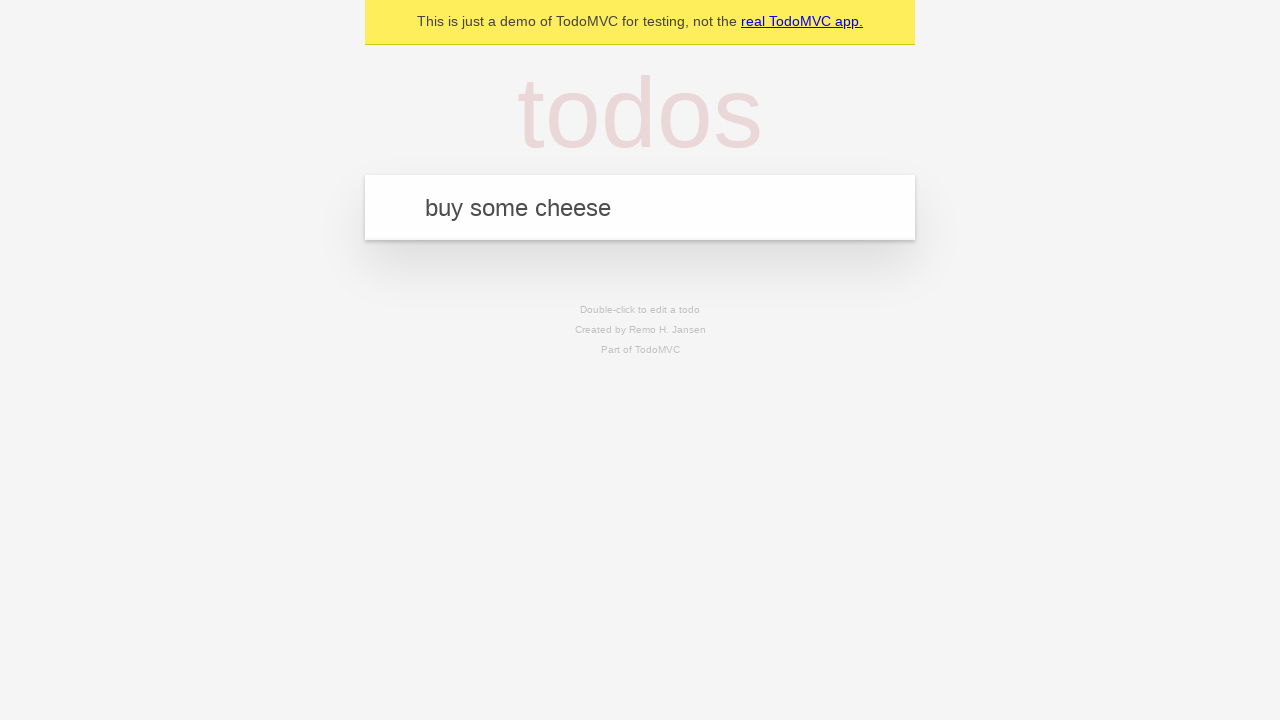

Pressed Enter to add first todo item on internal:attr=[placeholder="What needs to be done?"i]
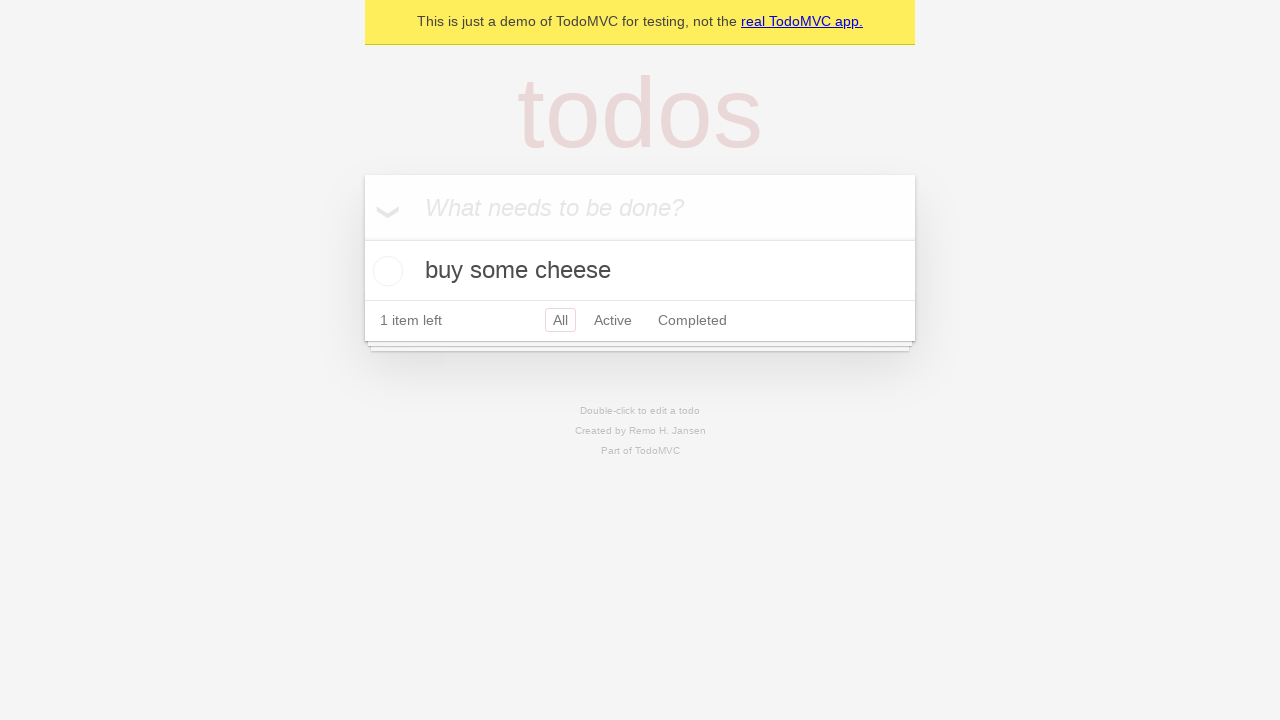

Filled todo input with 'feed the cat' on internal:attr=[placeholder="What needs to be done?"i]
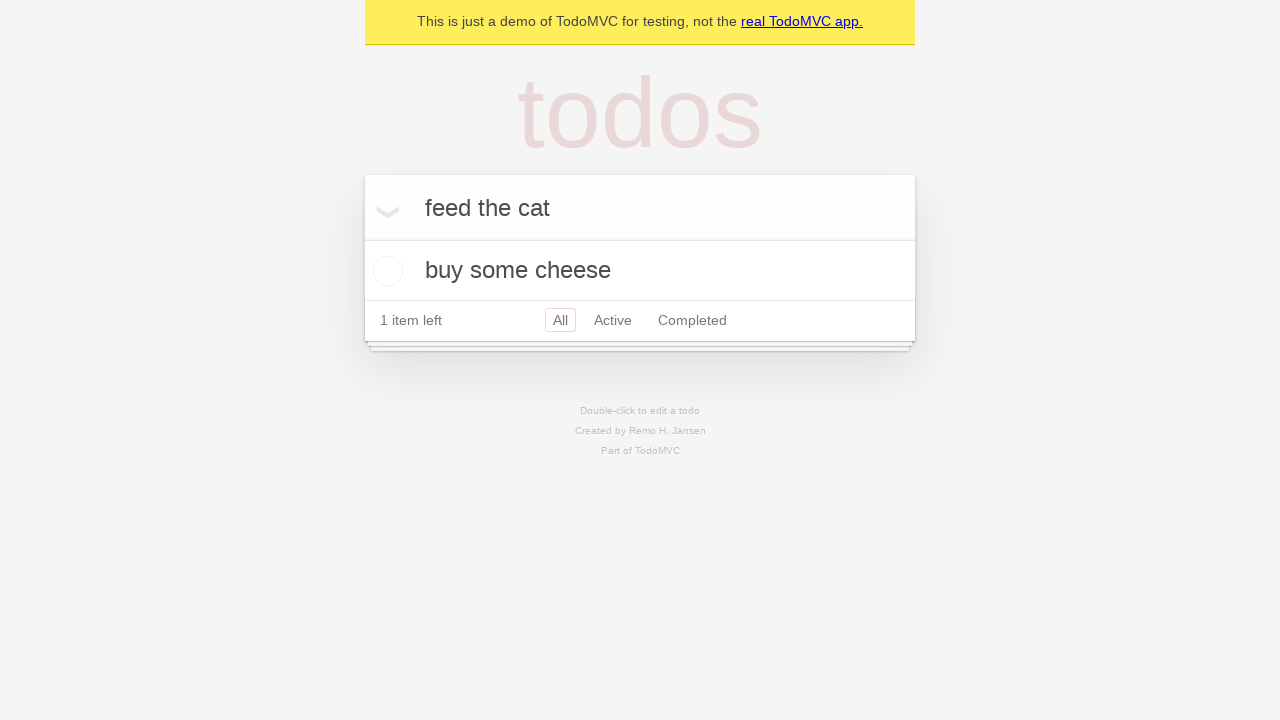

Pressed Enter to add second todo item on internal:attr=[placeholder="What needs to be done?"i]
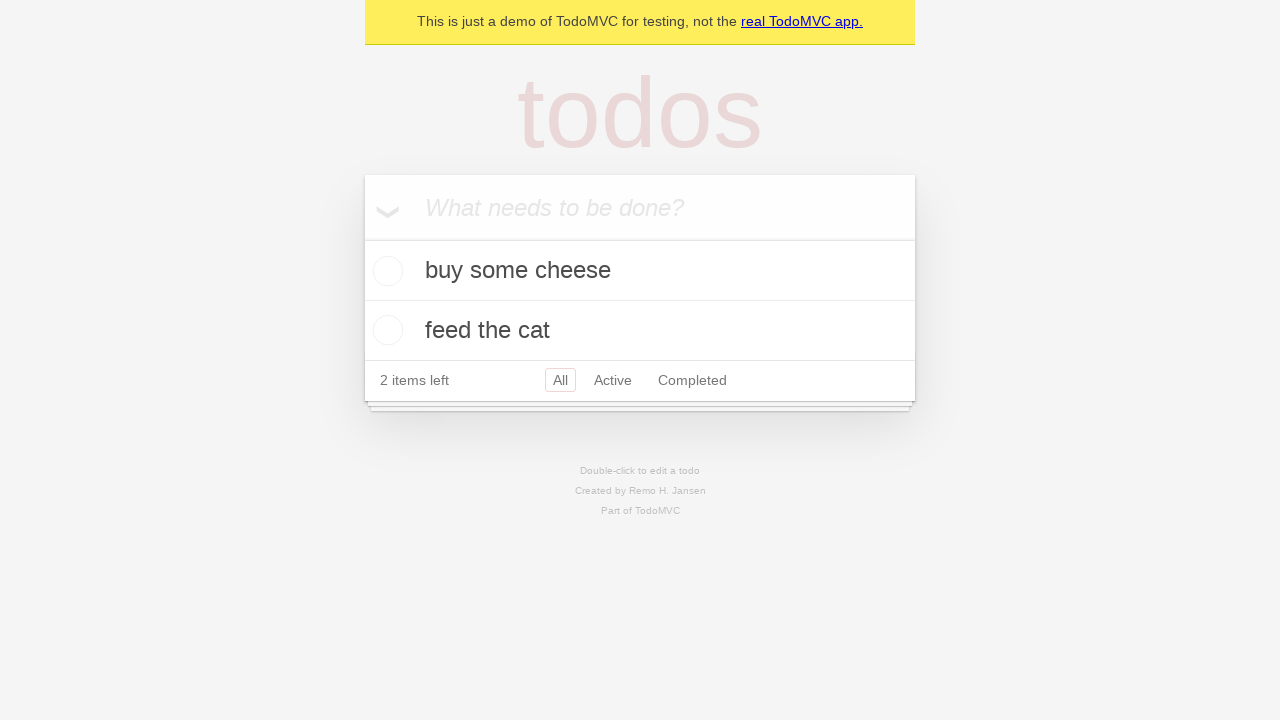

Filled todo input with 'book a doctors appointment' on internal:attr=[placeholder="What needs to be done?"i]
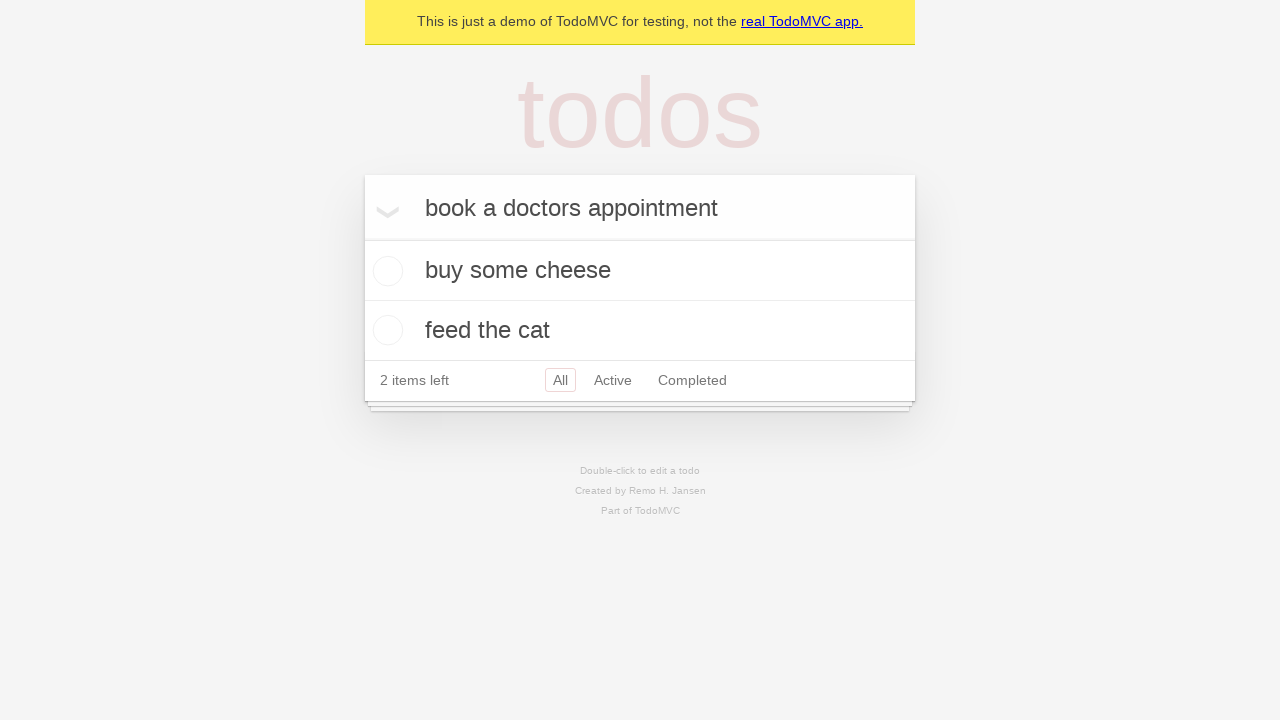

Pressed Enter to add third todo item on internal:attr=[placeholder="What needs to be done?"i]
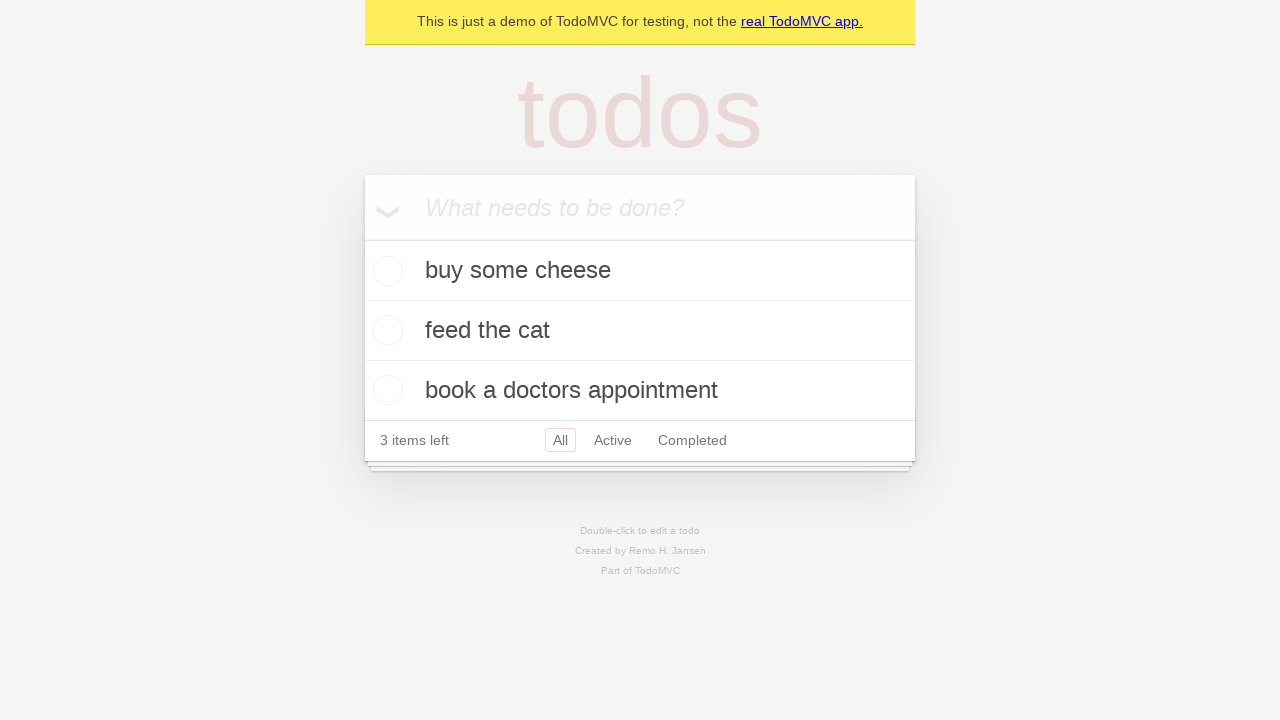

Checked the second todo item as completed at (385, 330) on internal:testid=[data-testid="todo-item"s] >> nth=1 >> internal:role=checkbox
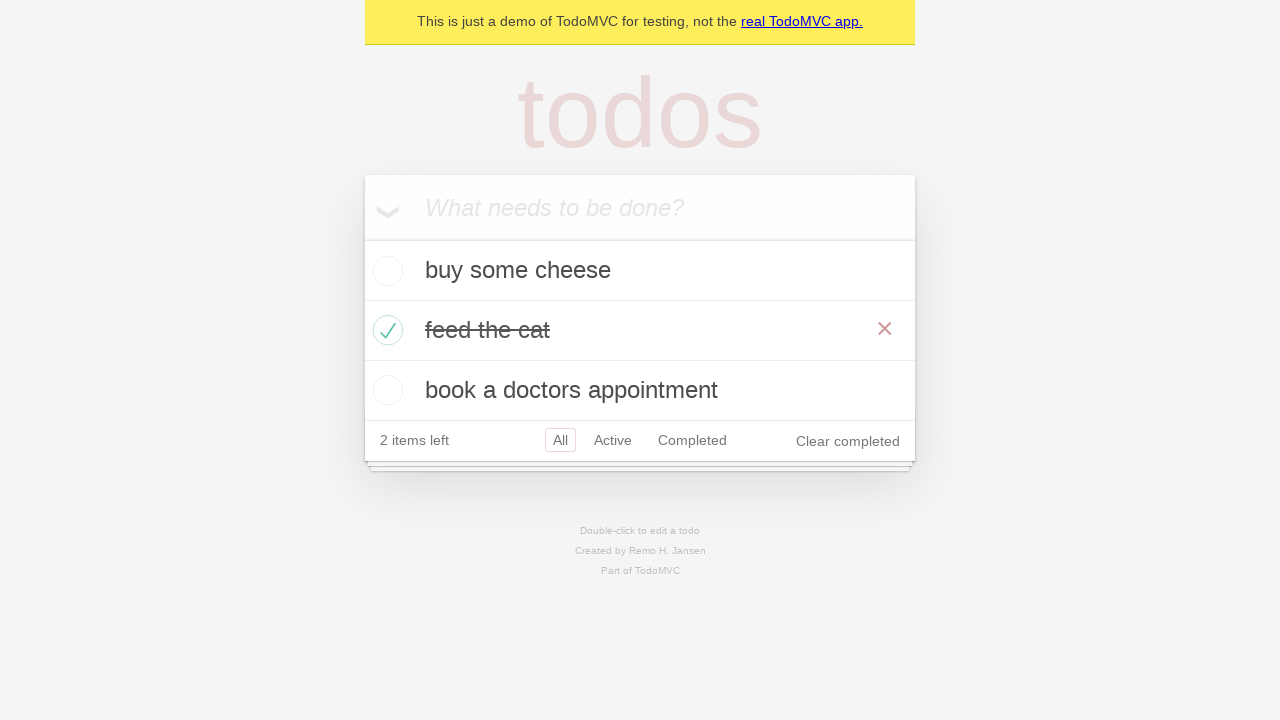

Clicked 'Clear completed' button to remove completed items at (848, 441) on internal:role=button[name="Clear completed"i]
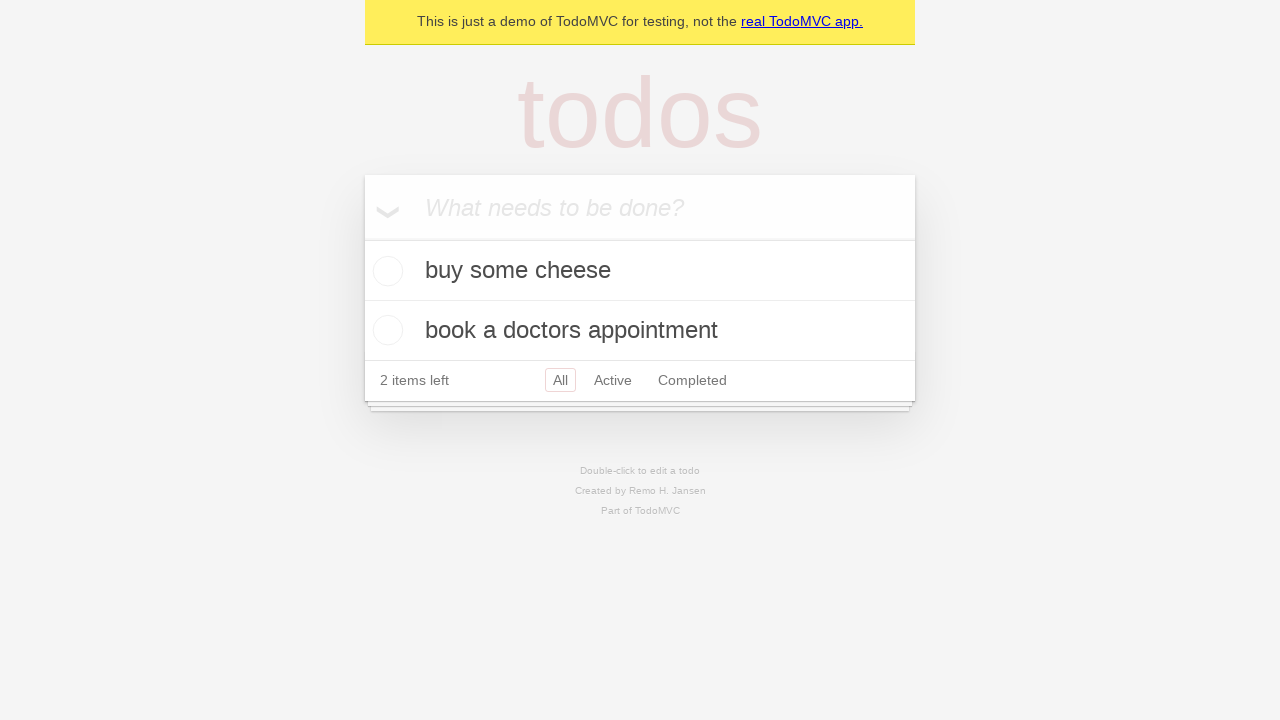

Waited for completed item removal animation to complete
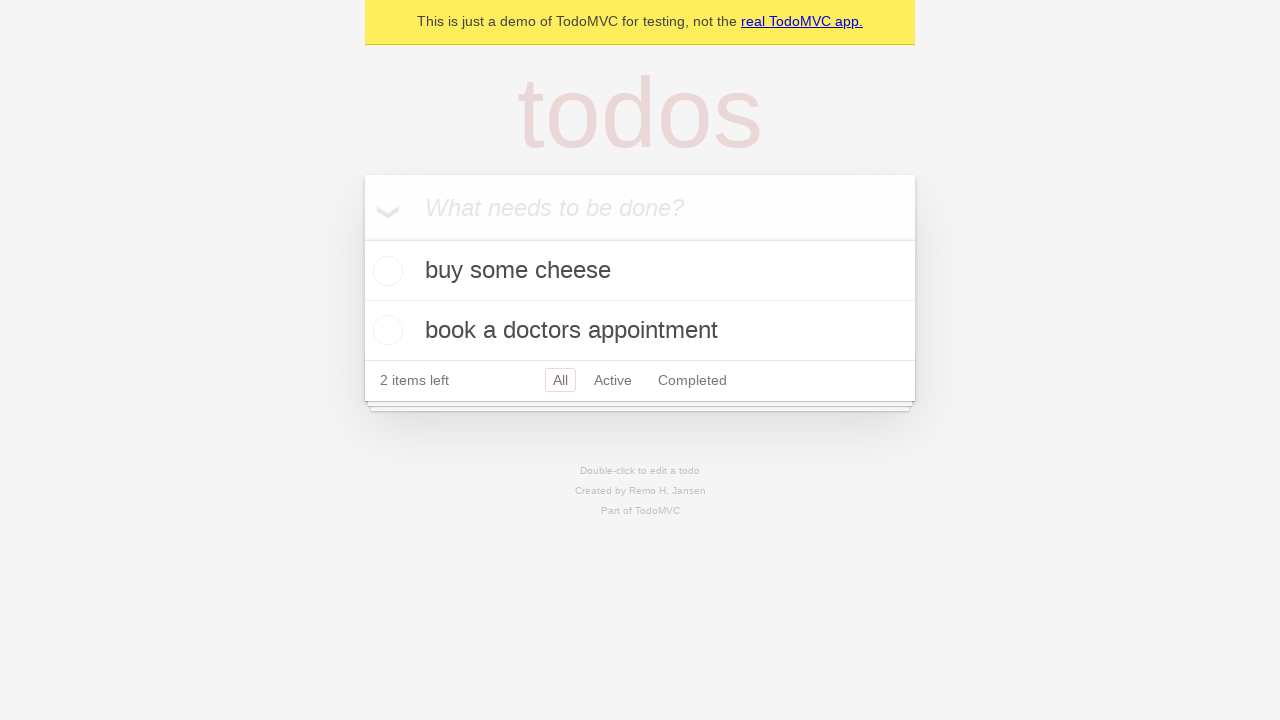

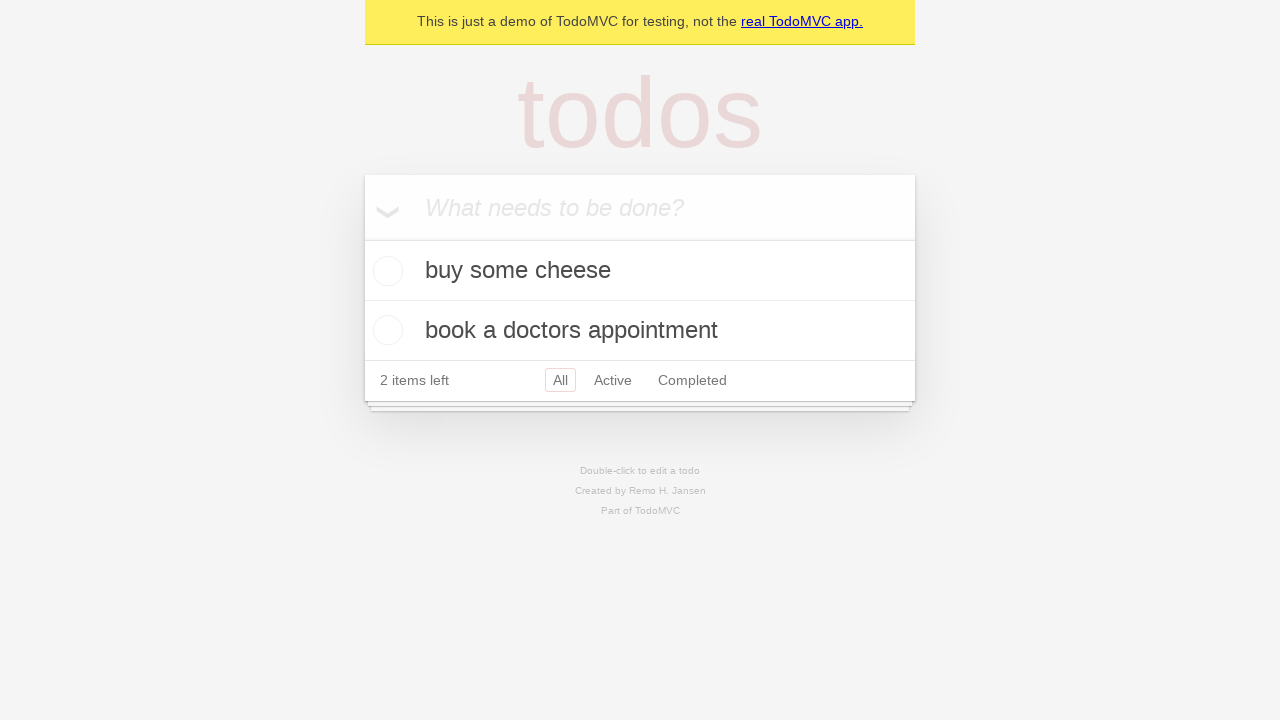